Tests form input functionality on W3Schools TryIt editor by switching to the result iframe and filling first name, last name fields, then submitting the form

Starting URL: https://www.w3schools.com/tags/tryit.asp?filename=tryhtml_input_test

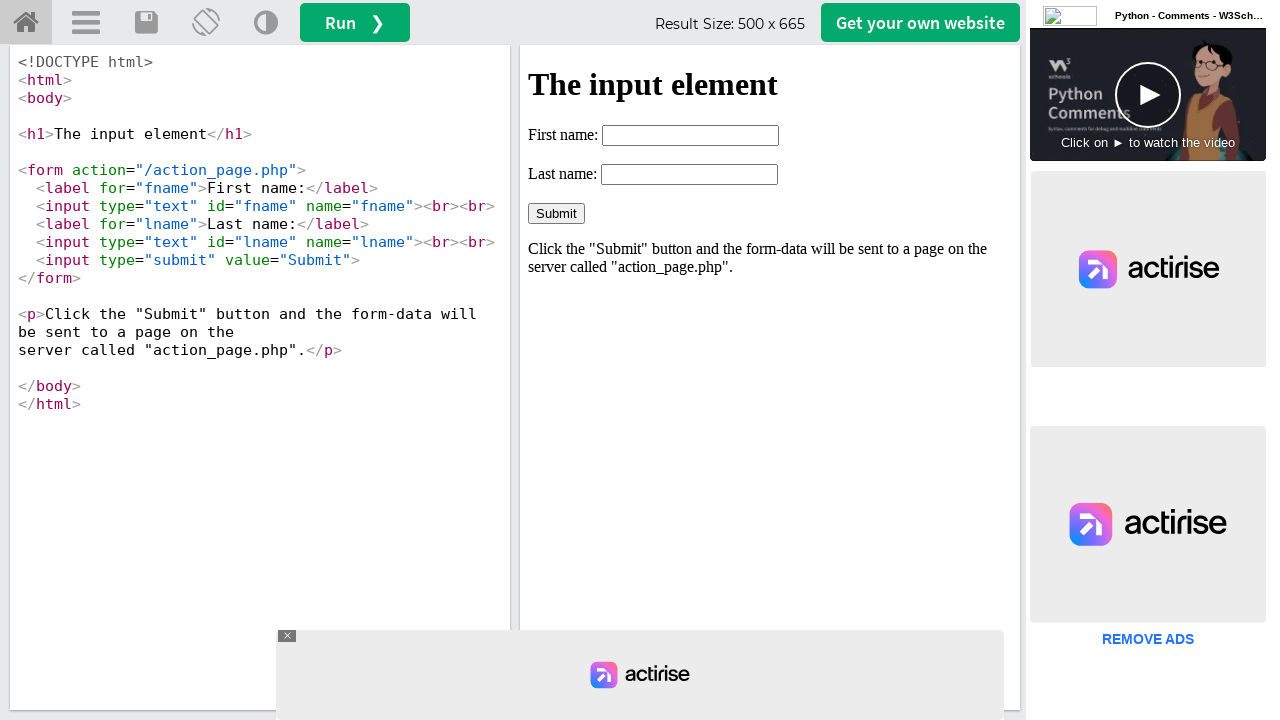

Located the result iframe
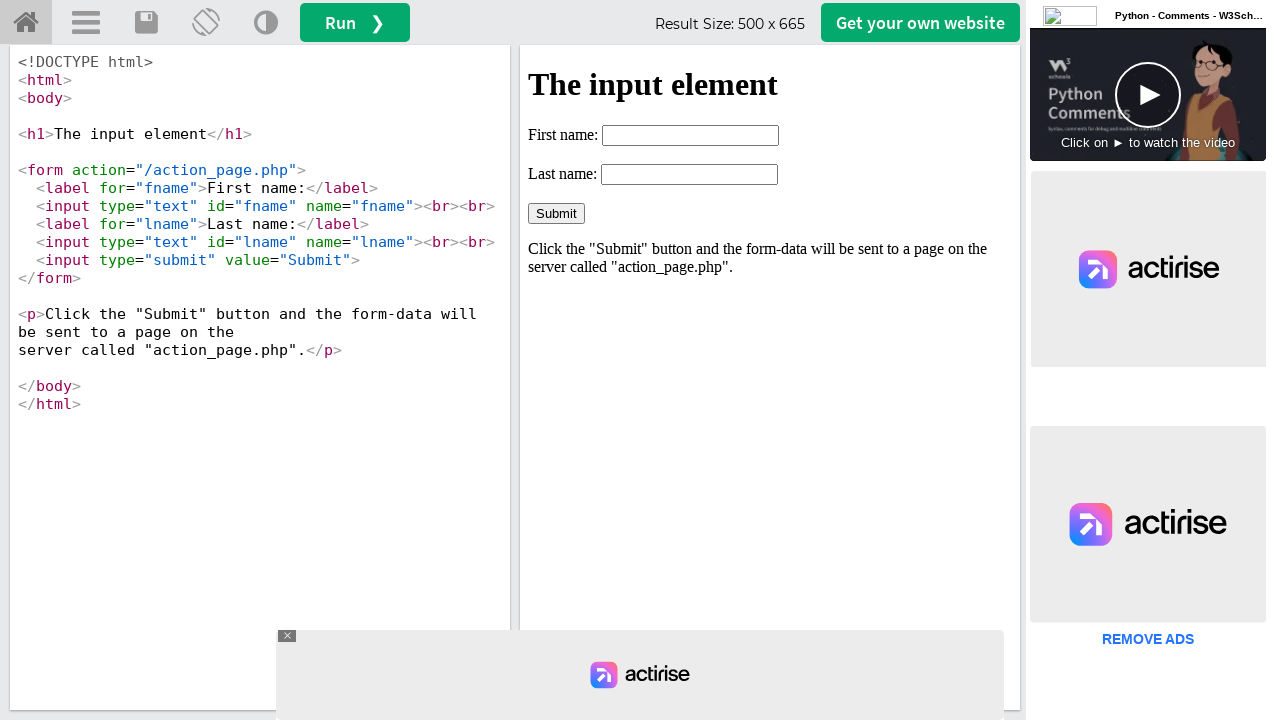

Filled first name field with 'komal' on #iframeResult >> internal:control=enter-frame >> input#fname
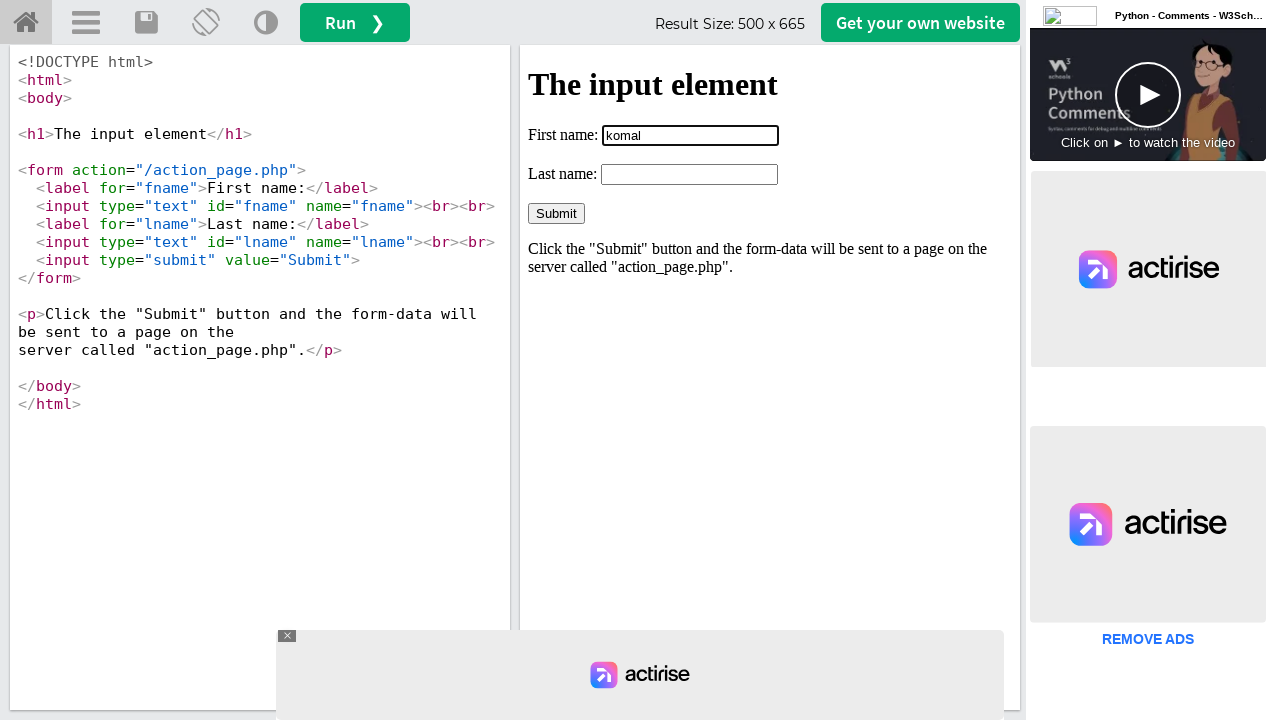

Filled last name field with 'wani' on #iframeResult >> internal:control=enter-frame >> input#lname
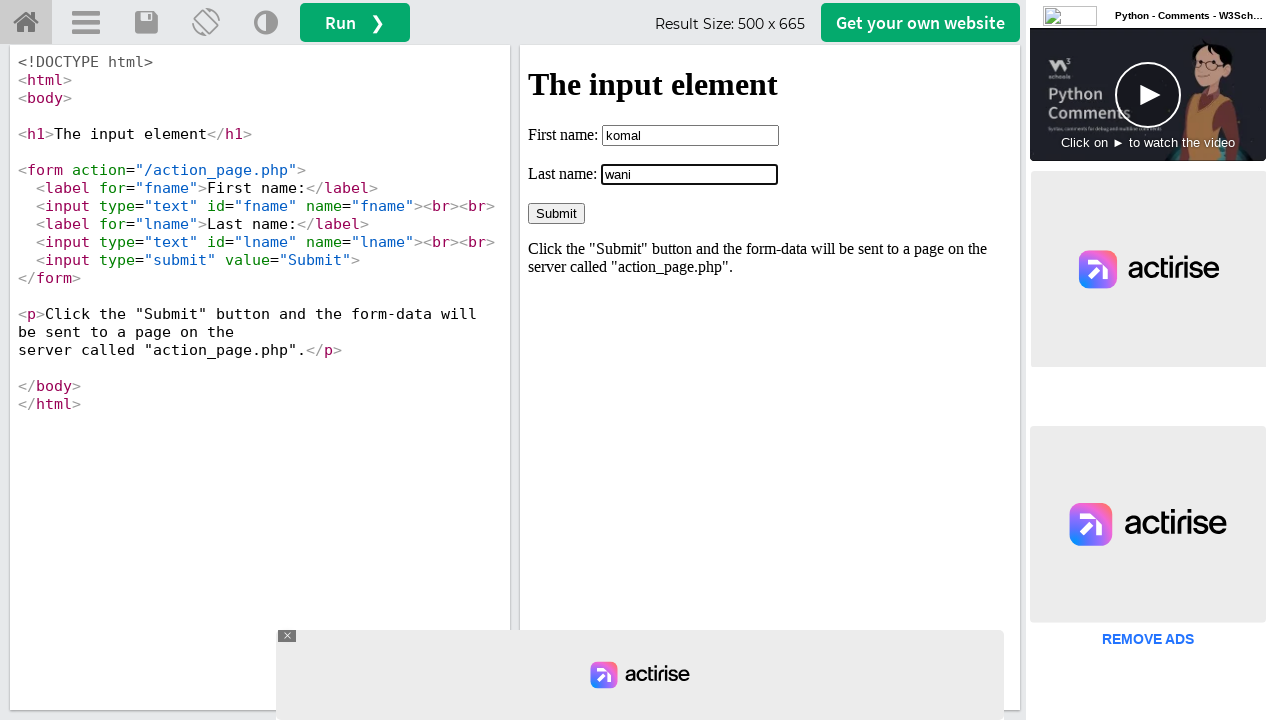

Clicked Submit button to submit the form at (556, 213) on #iframeResult >> internal:control=enter-frame >> input[value='Submit']
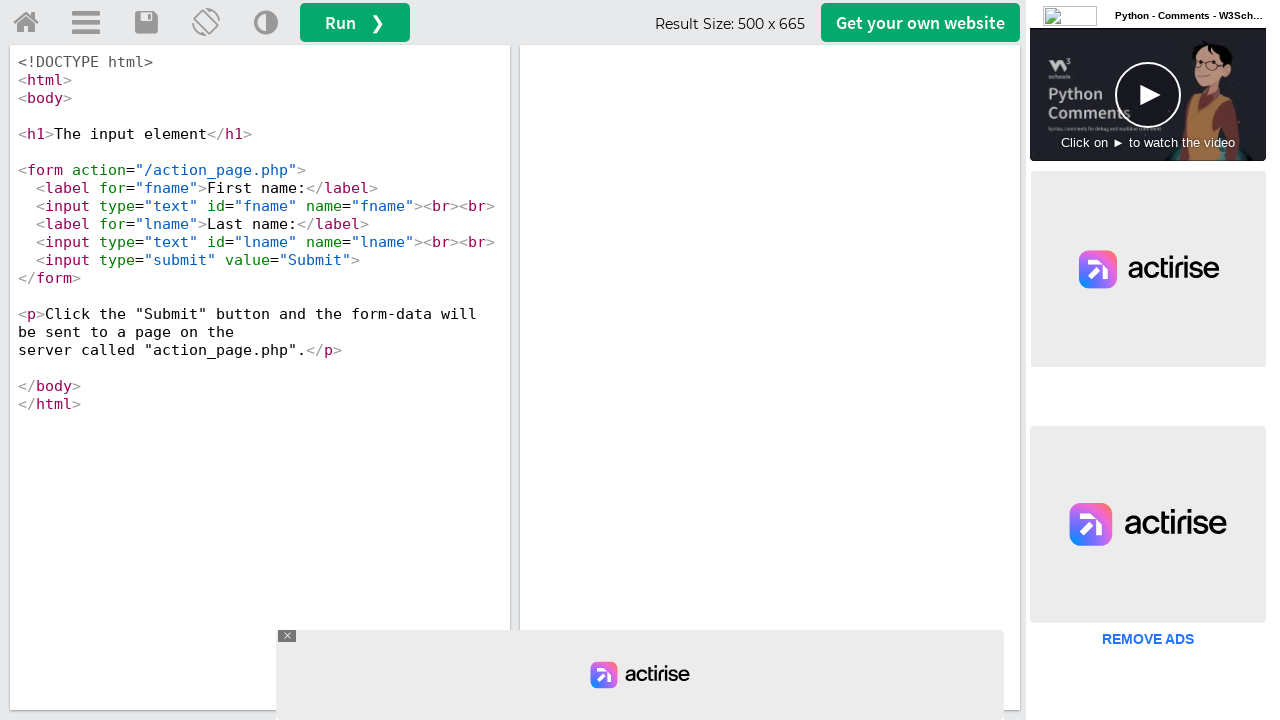

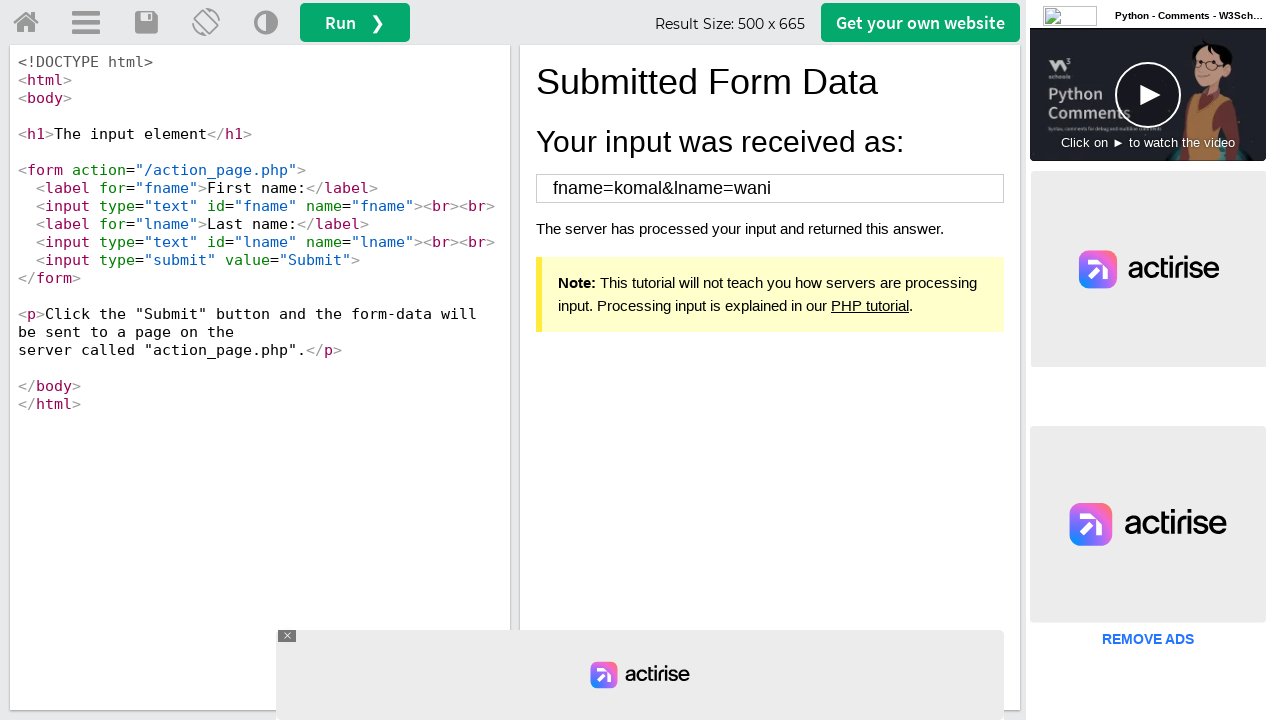